Navigates to the OrangeHRM login page and verifies that the page title matches the expected value "OrangeHRM".

Starting URL: https://opensource-demo.orangehrmlive.com/web/index.php/auth/login

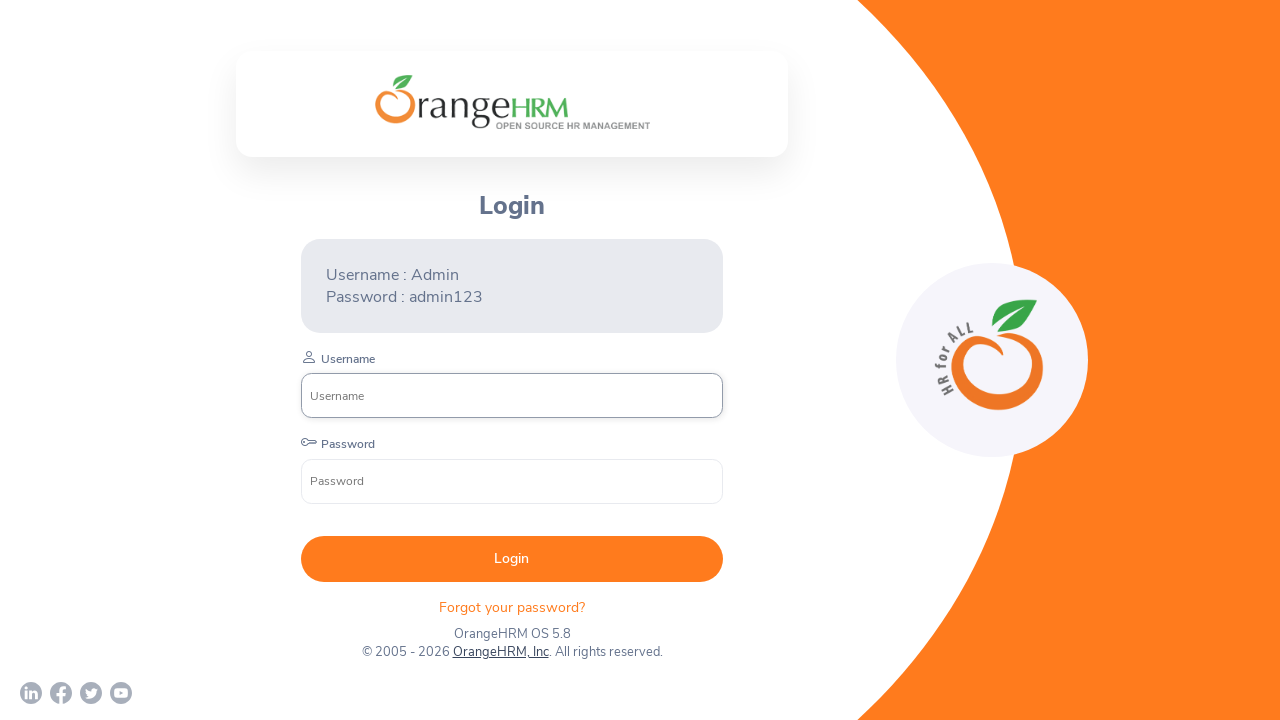

Waited for page to reach domcontentloaded state
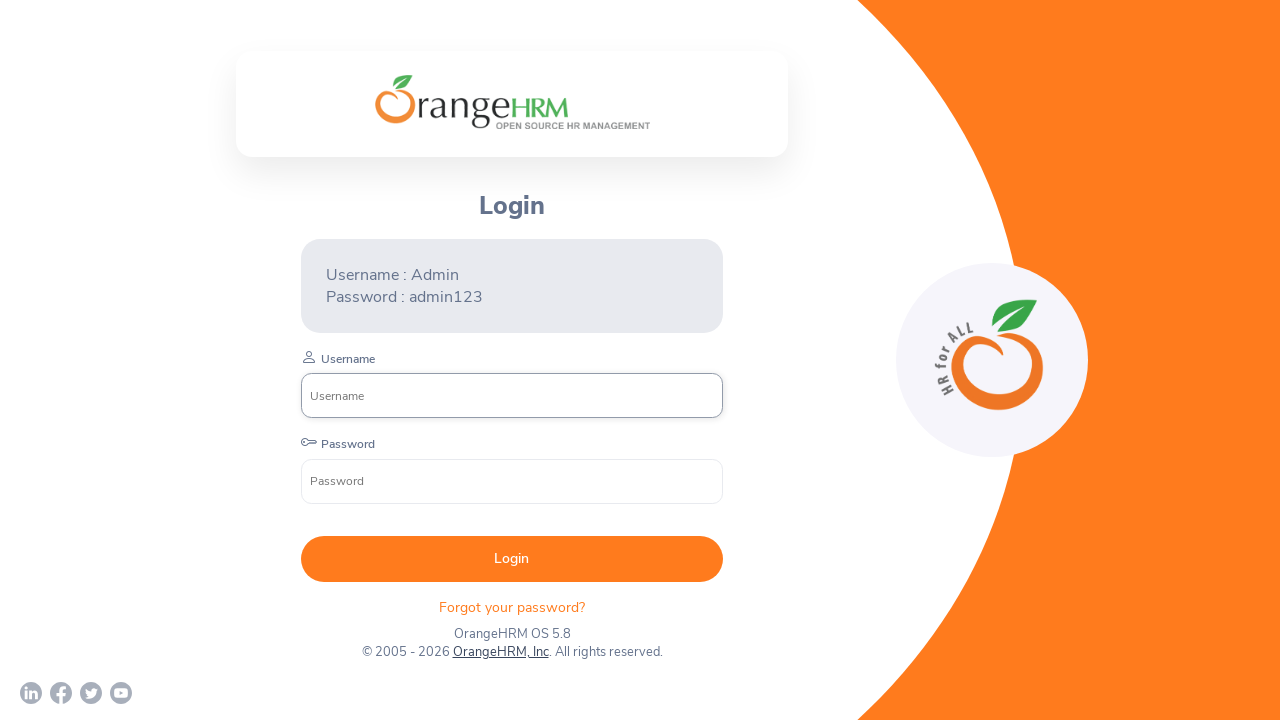

Verified page title contains 'OrangeHRM'
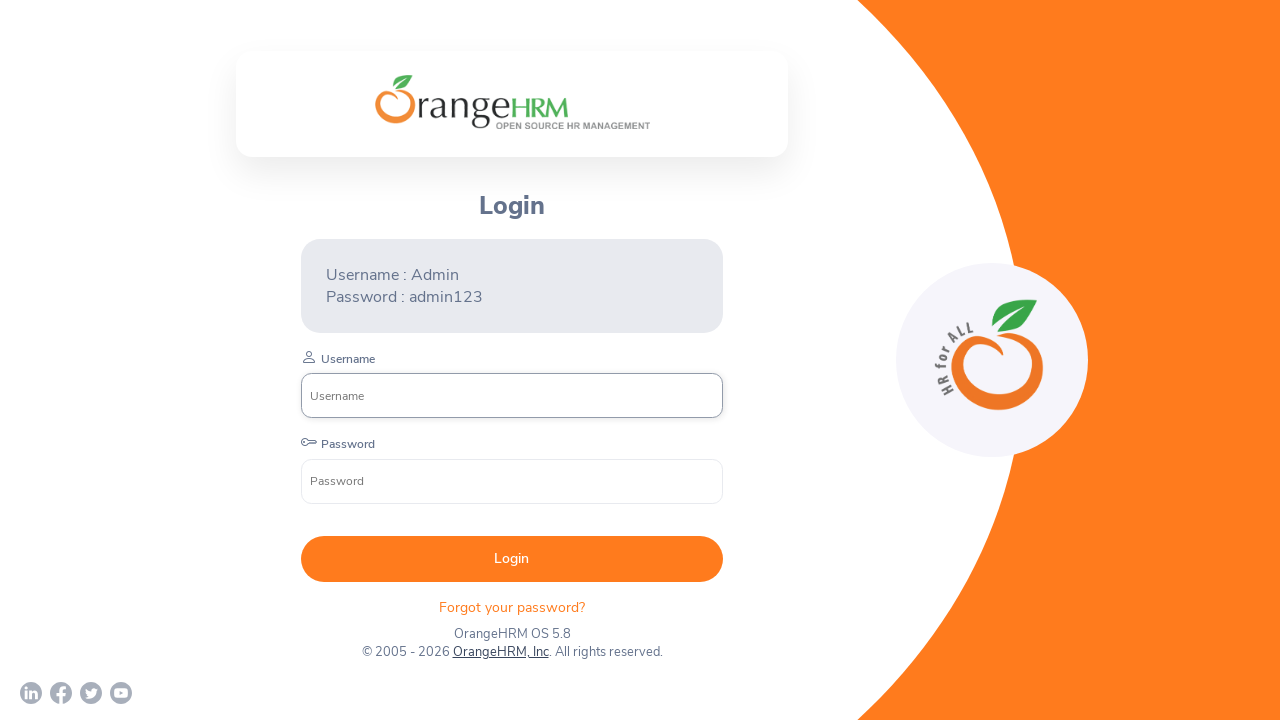

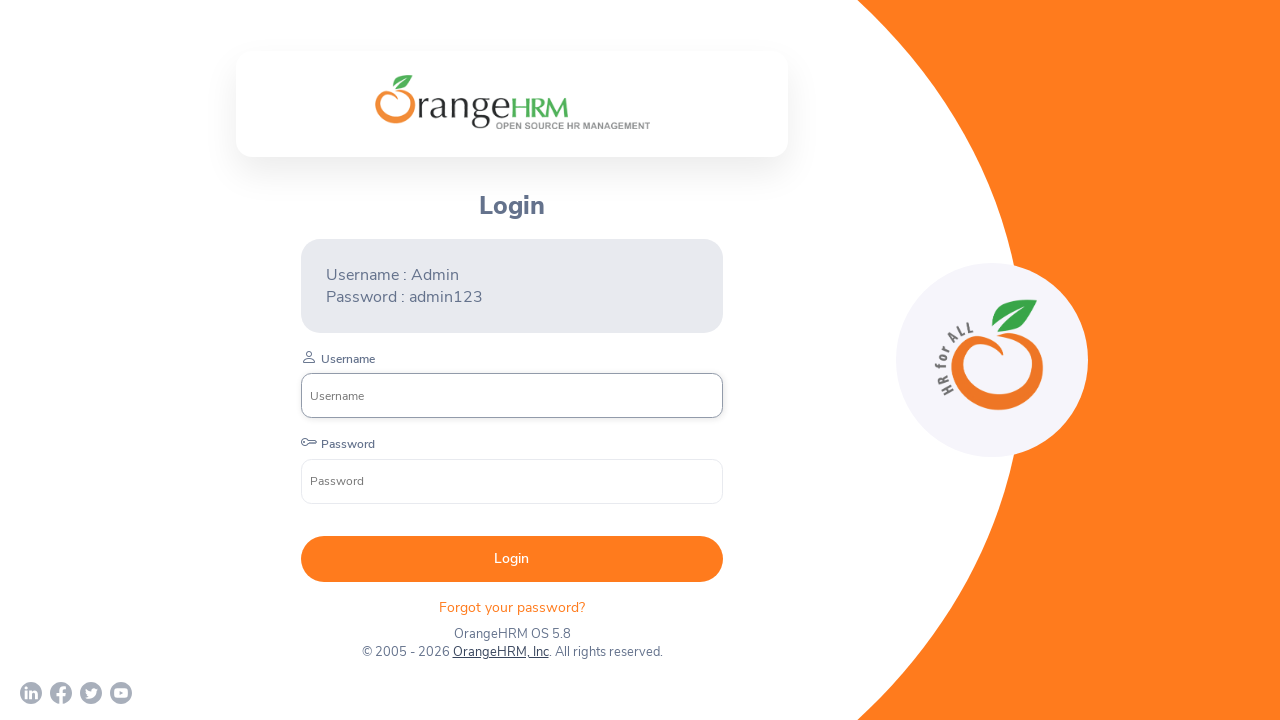